Opens the javaguru.lv main page and verifies it loads successfully by maximizing the browser window.

Starting URL: http://javaguru.lv

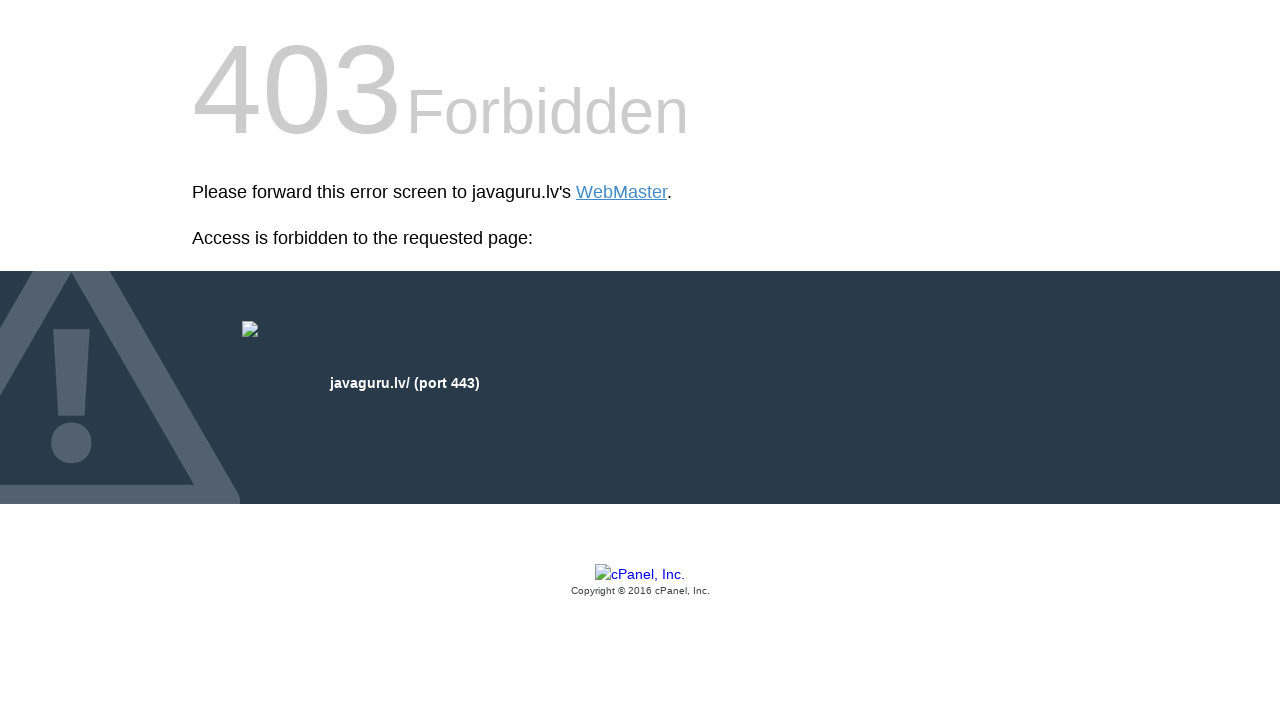

Navigated to http://javaguru.lv
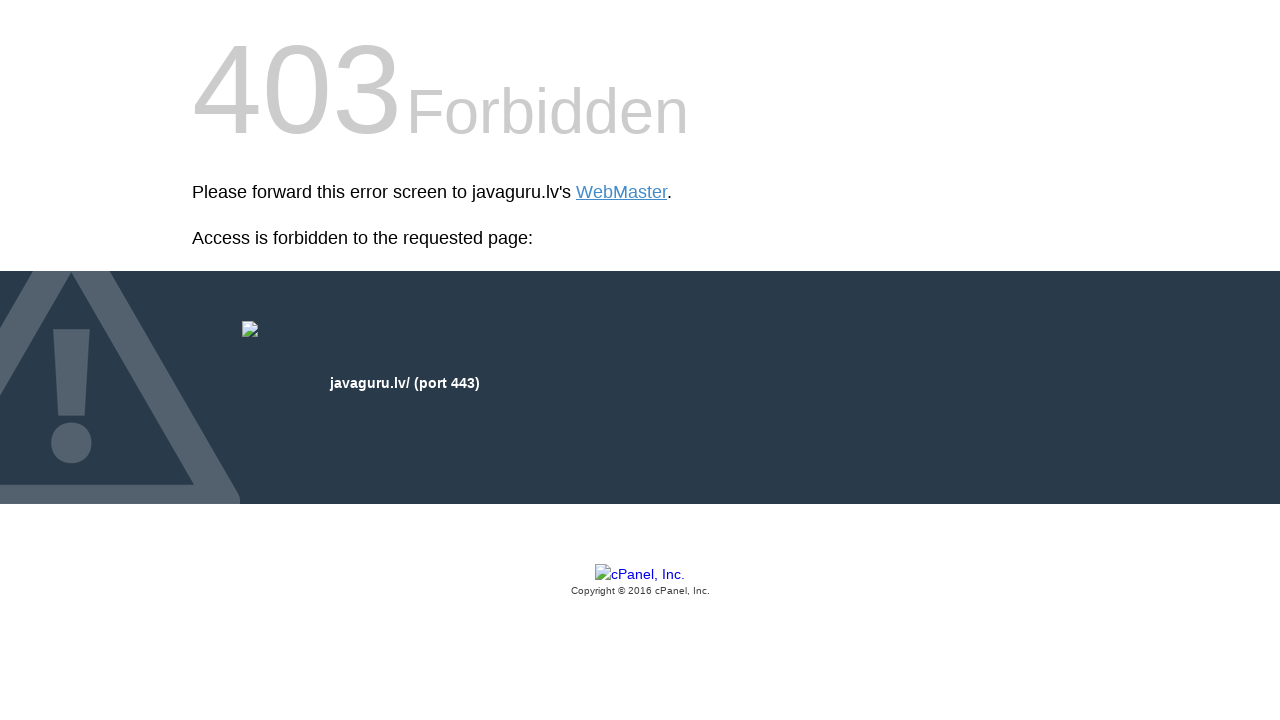

Set browser viewport to 1920x1080 (maximized)
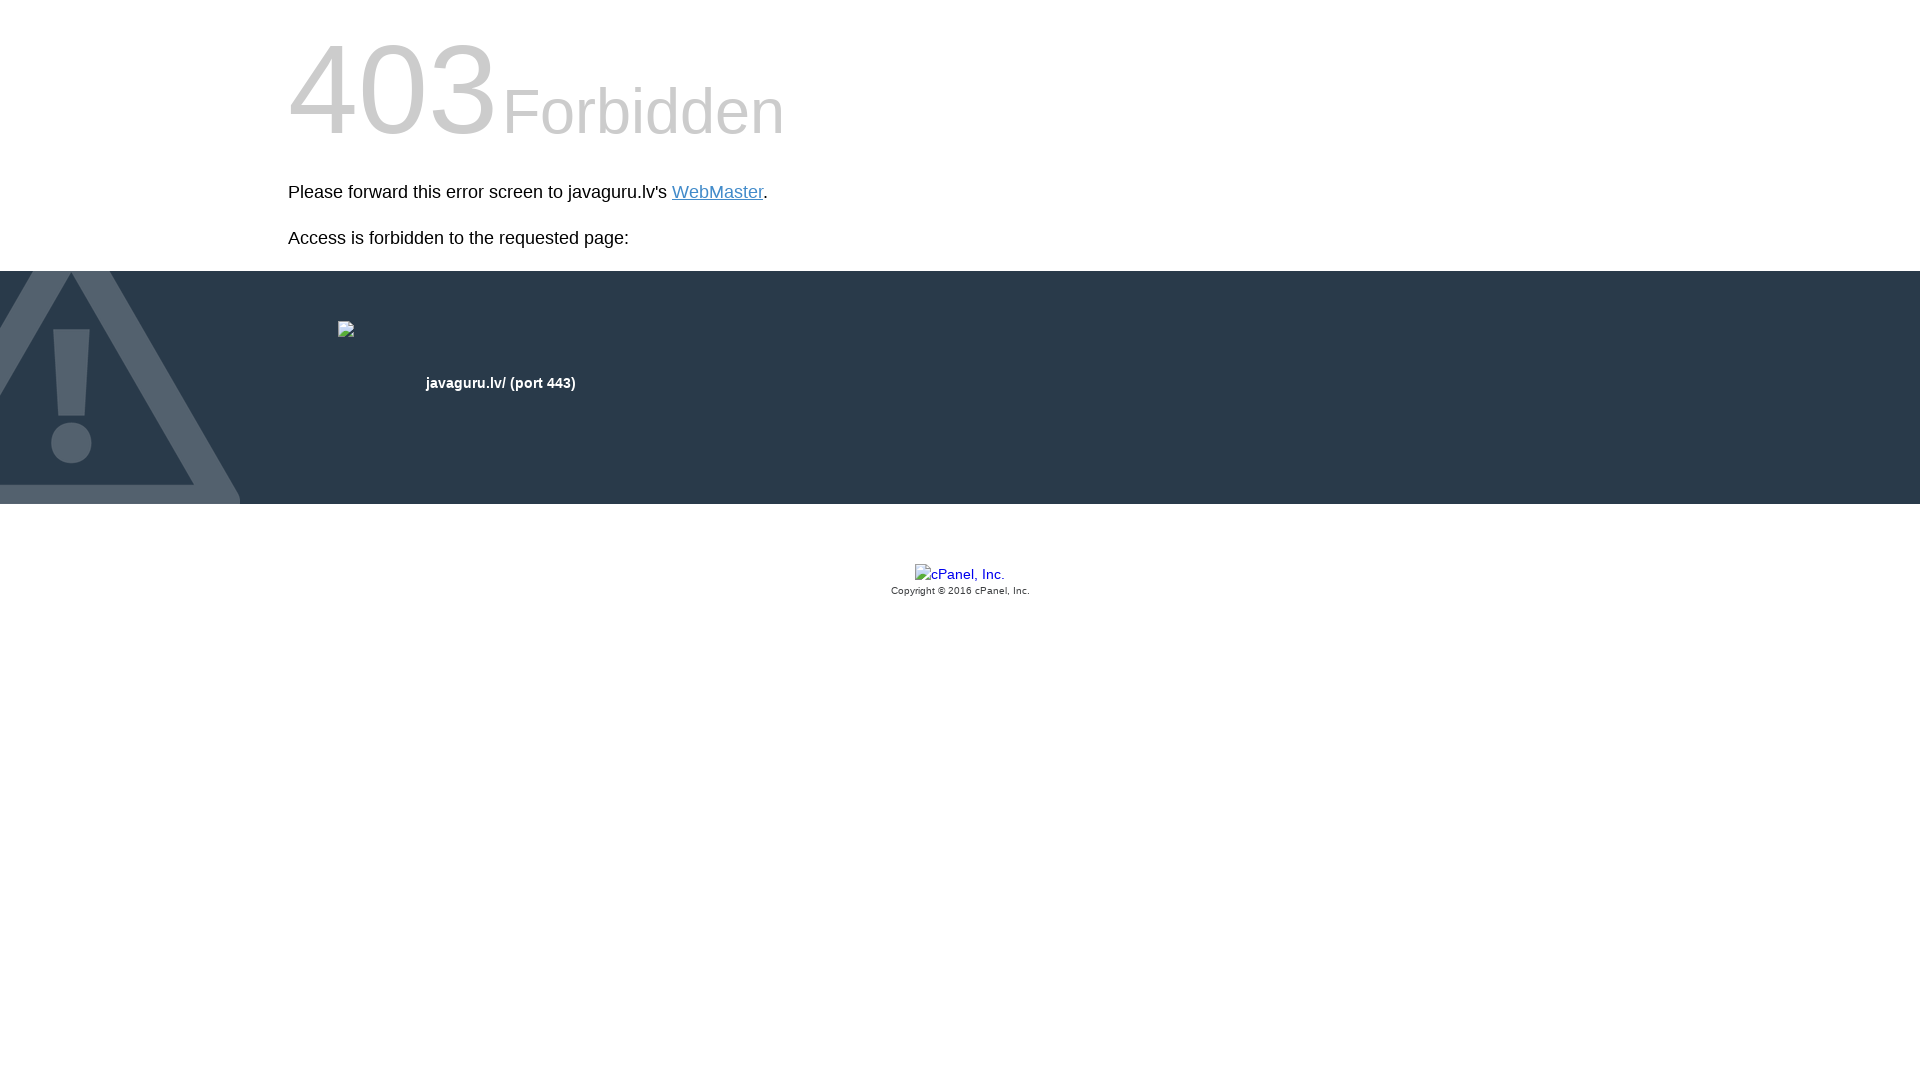

Page loaded successfully with DOM content ready
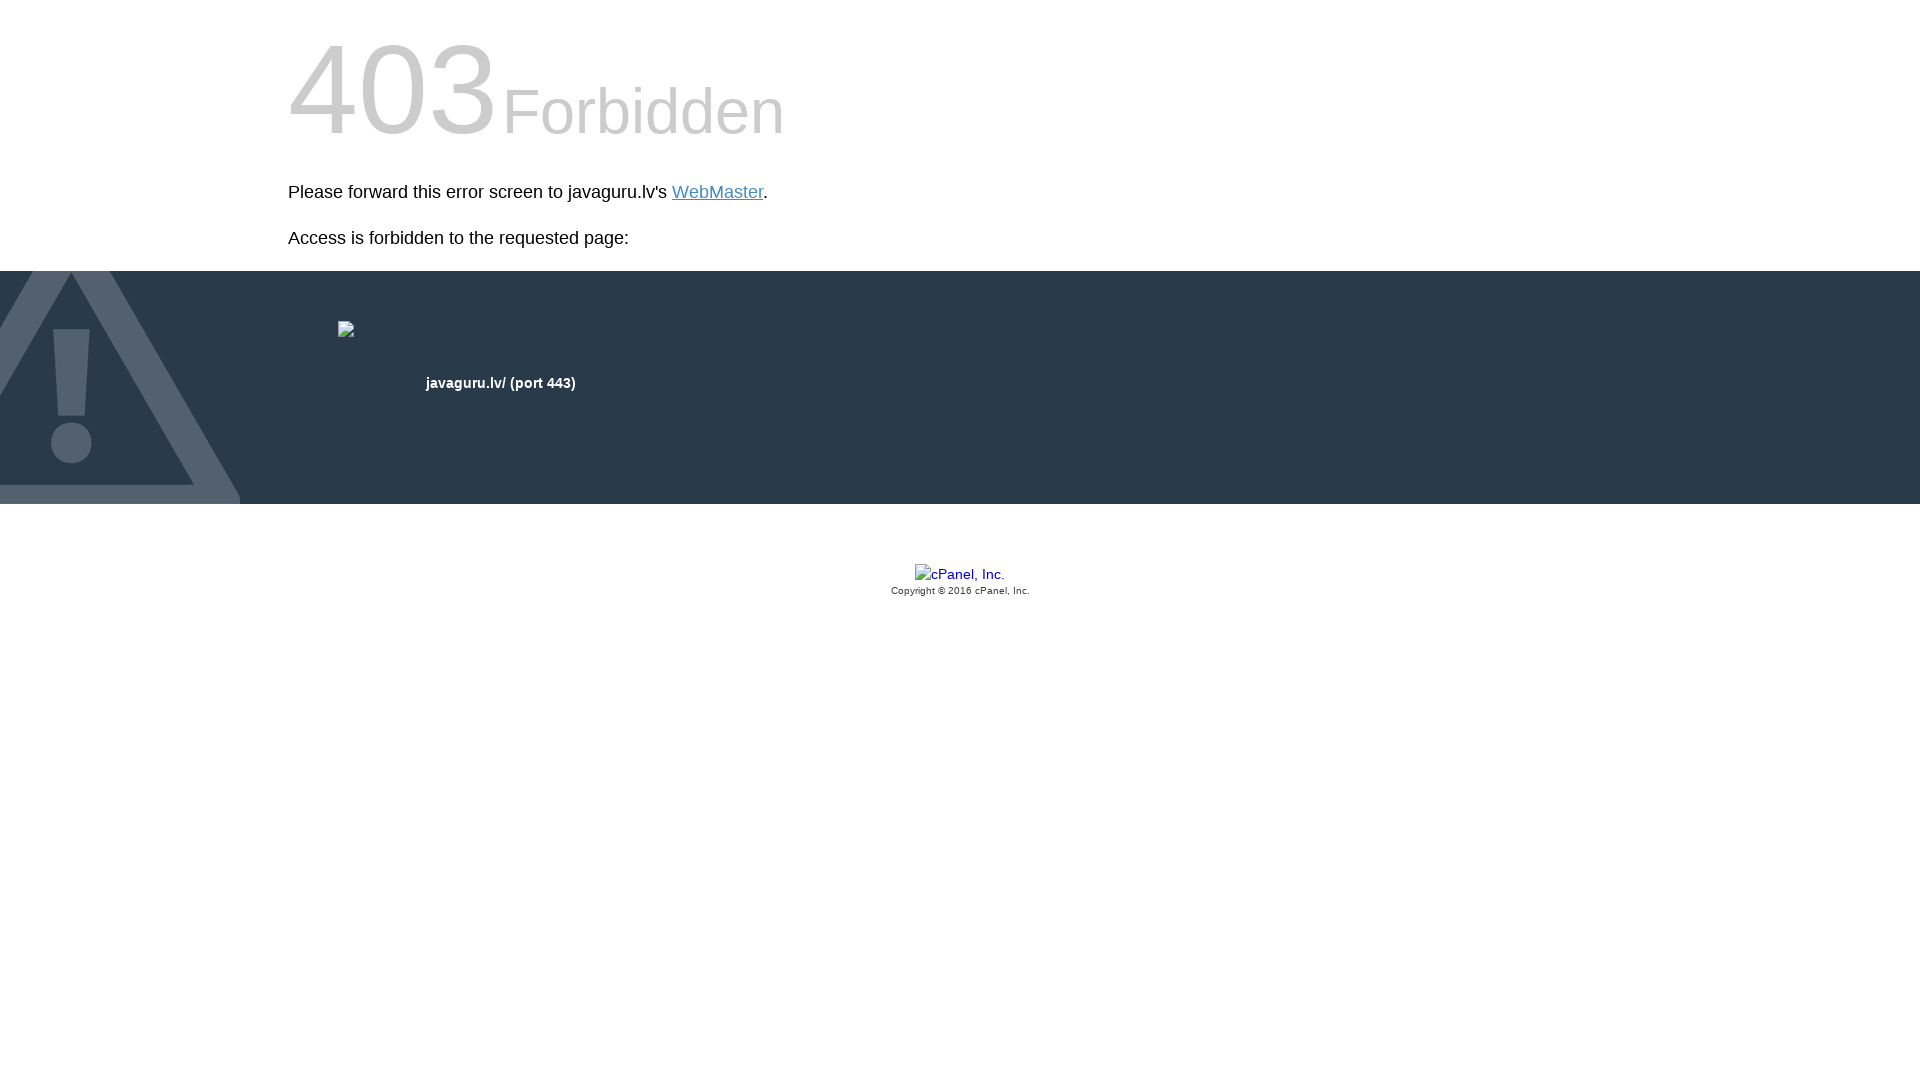

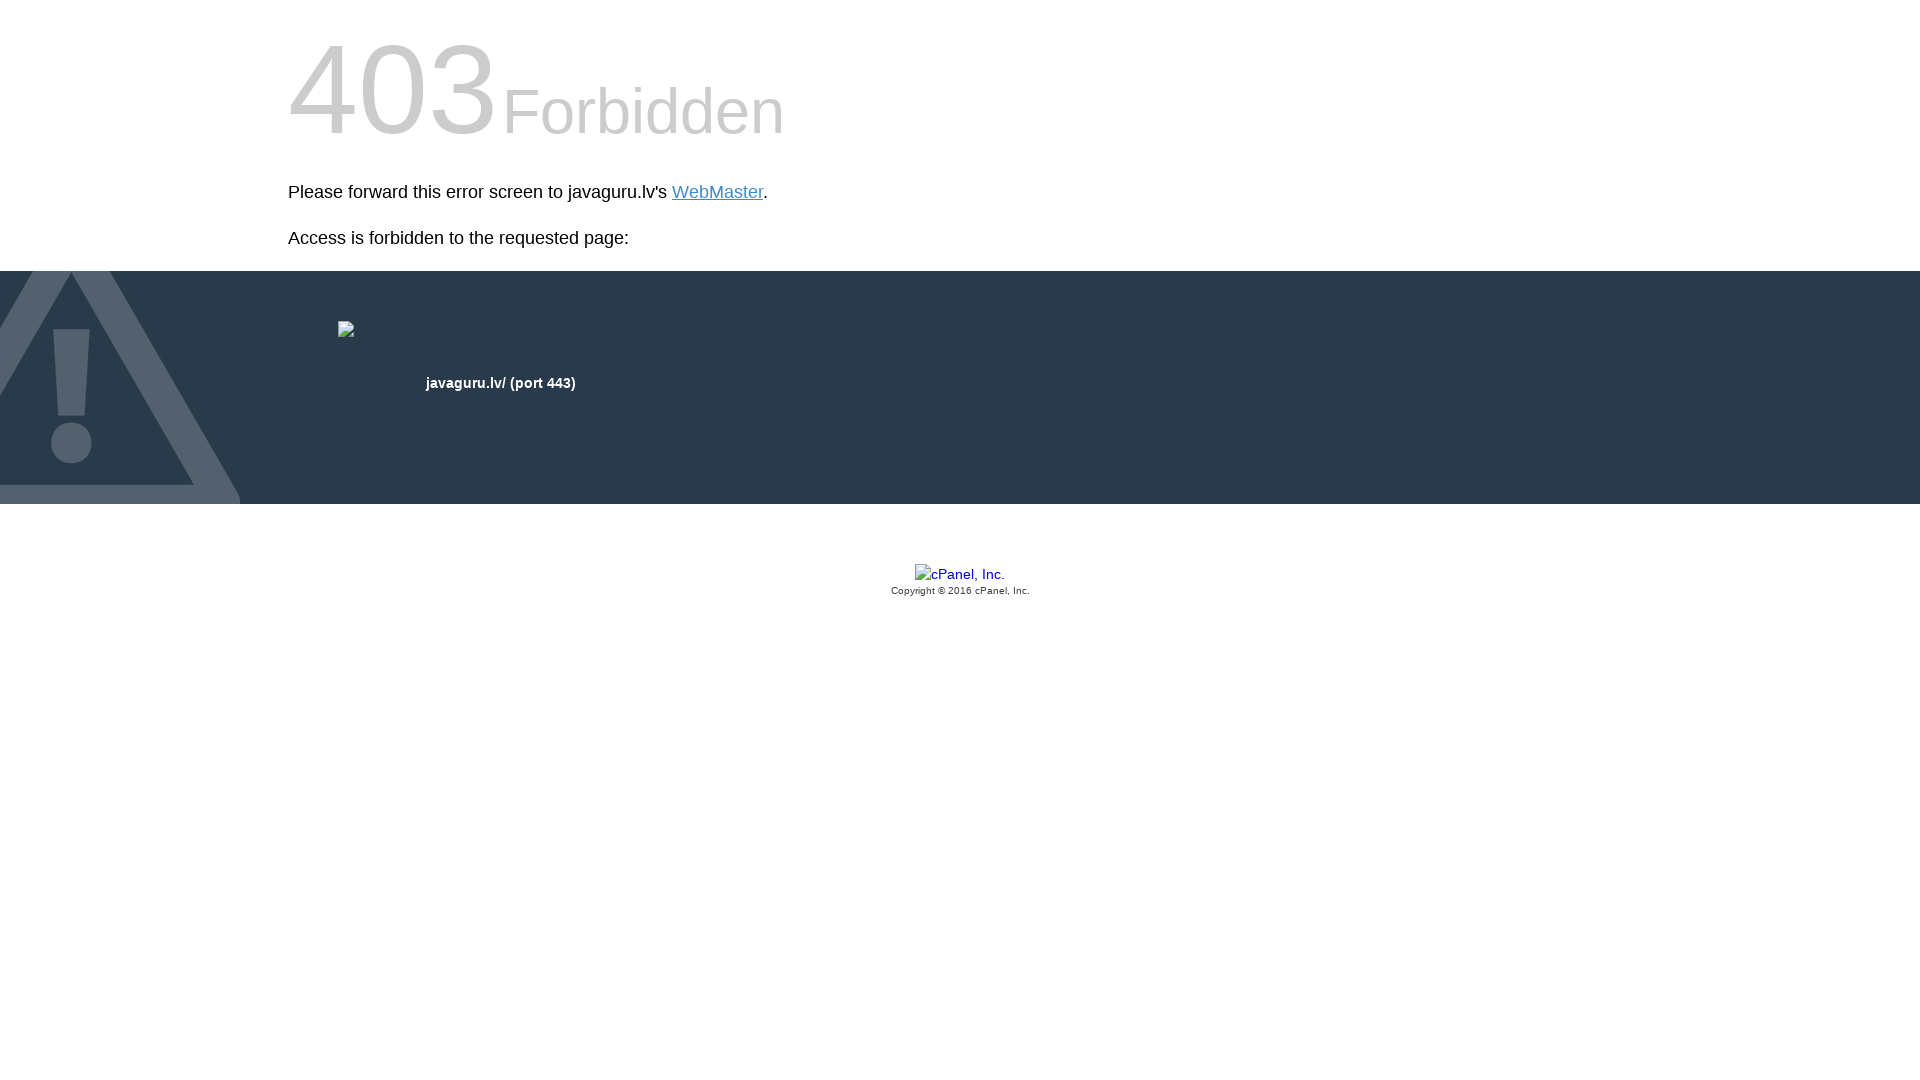